Tests JavaScript alert handling by navigating to the JavaScript Alerts page, clicking the first alert button, accepting the alert dialog, and verifying the result message.

Starting URL: https://the-internet.herokuapp.com

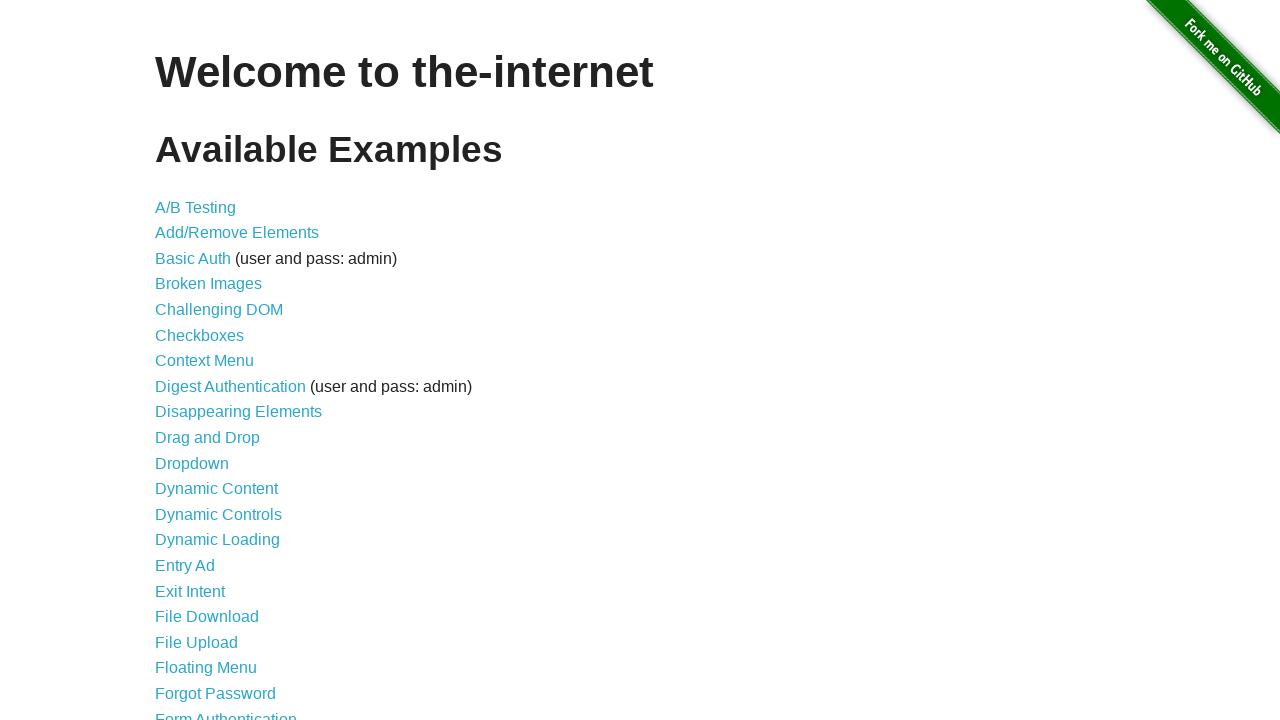

JavaScript Alerts link selector found
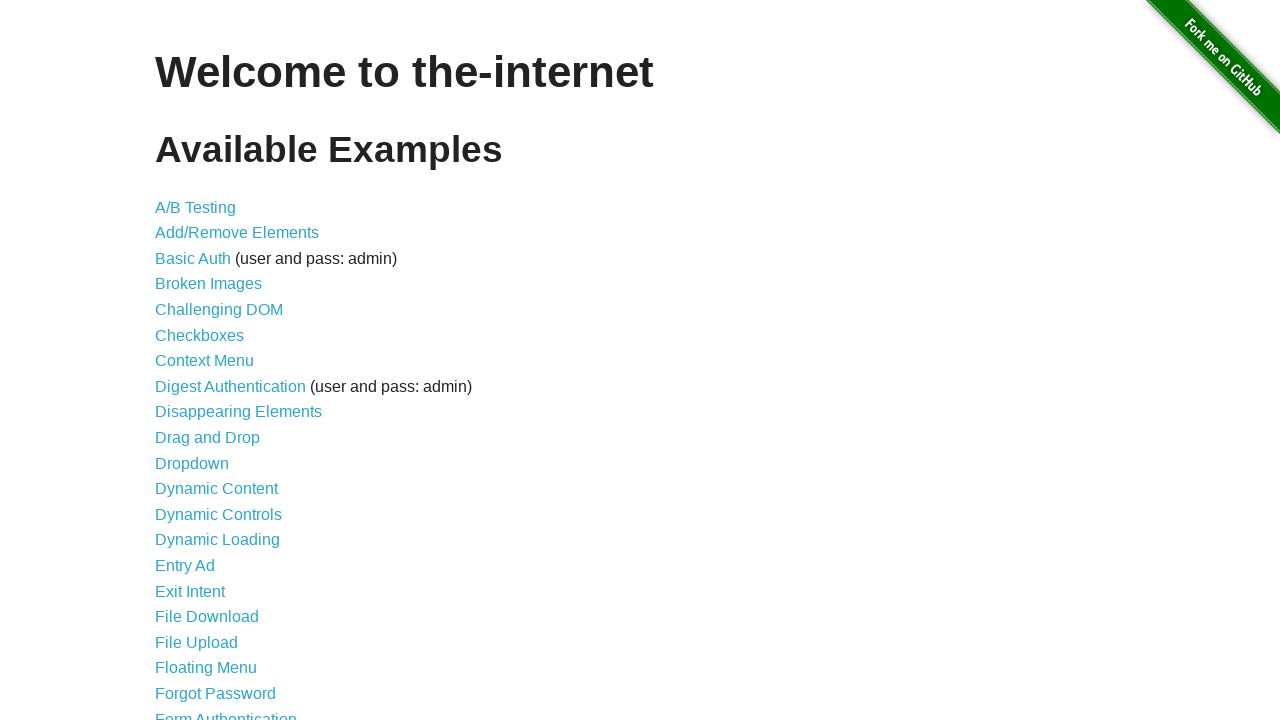

Clicked JavaScript Alerts link at (214, 361) on text=JavaScript Alerts
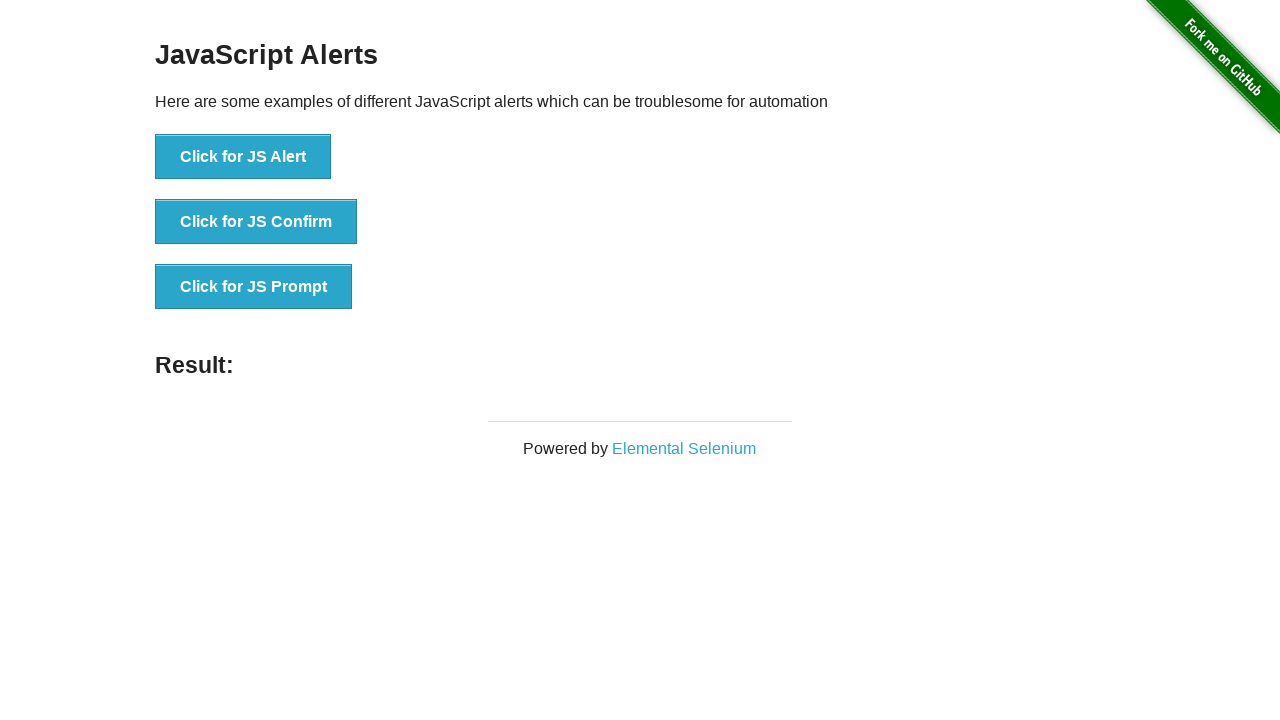

Navigated to JavaScript Alerts page
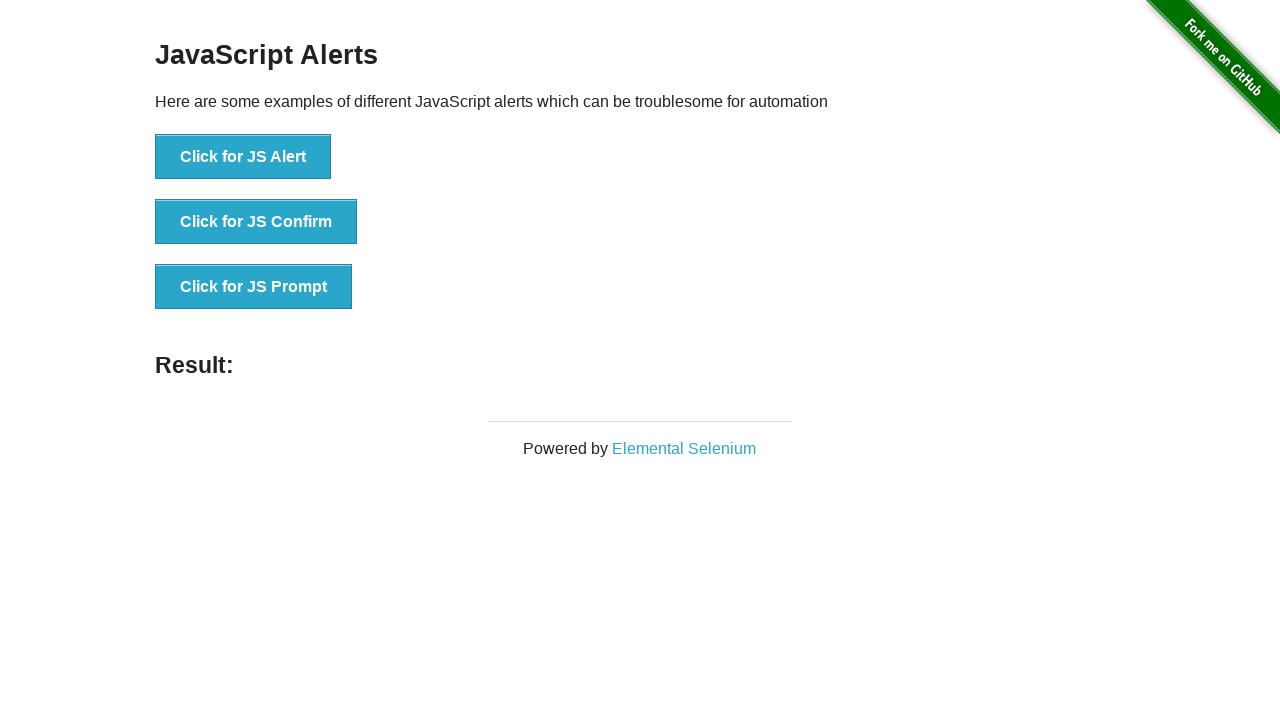

JavaScript Alerts page header loaded
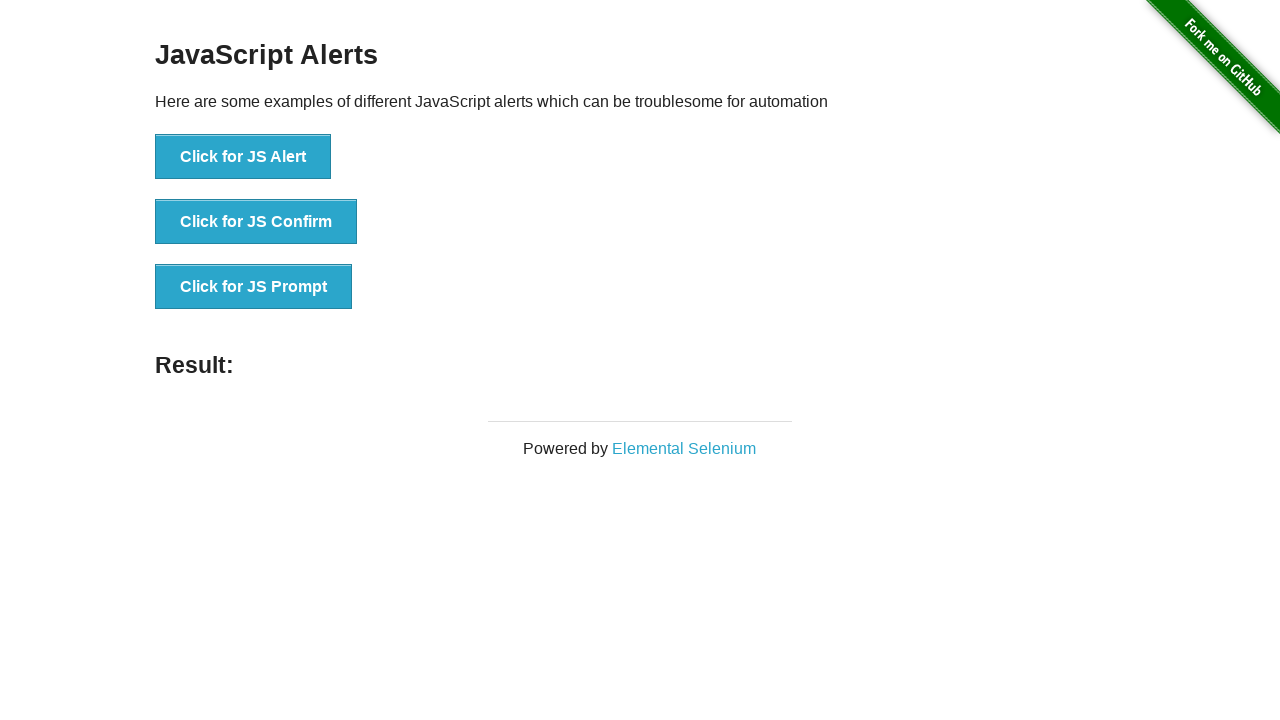

Alert dialog handler set up to auto-accept
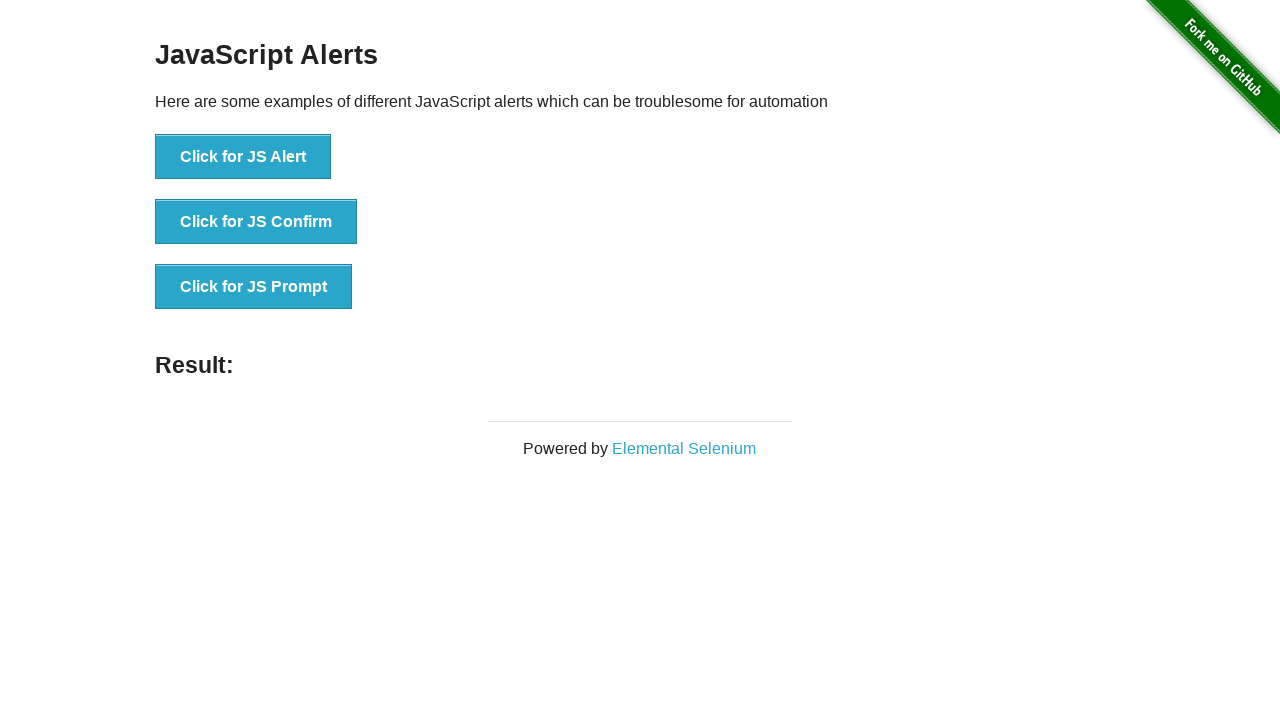

Clicked first JS alert button at (243, 157) on button[onclick='jsAlert()']
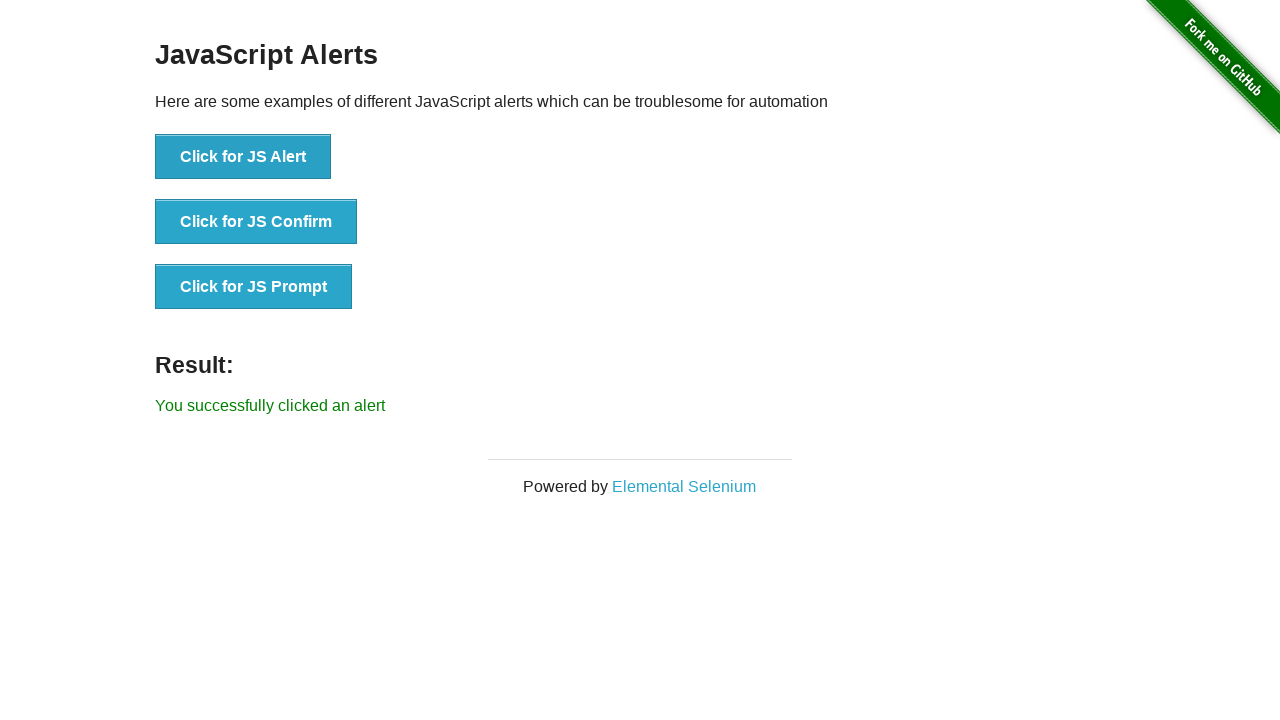

Result message element loaded
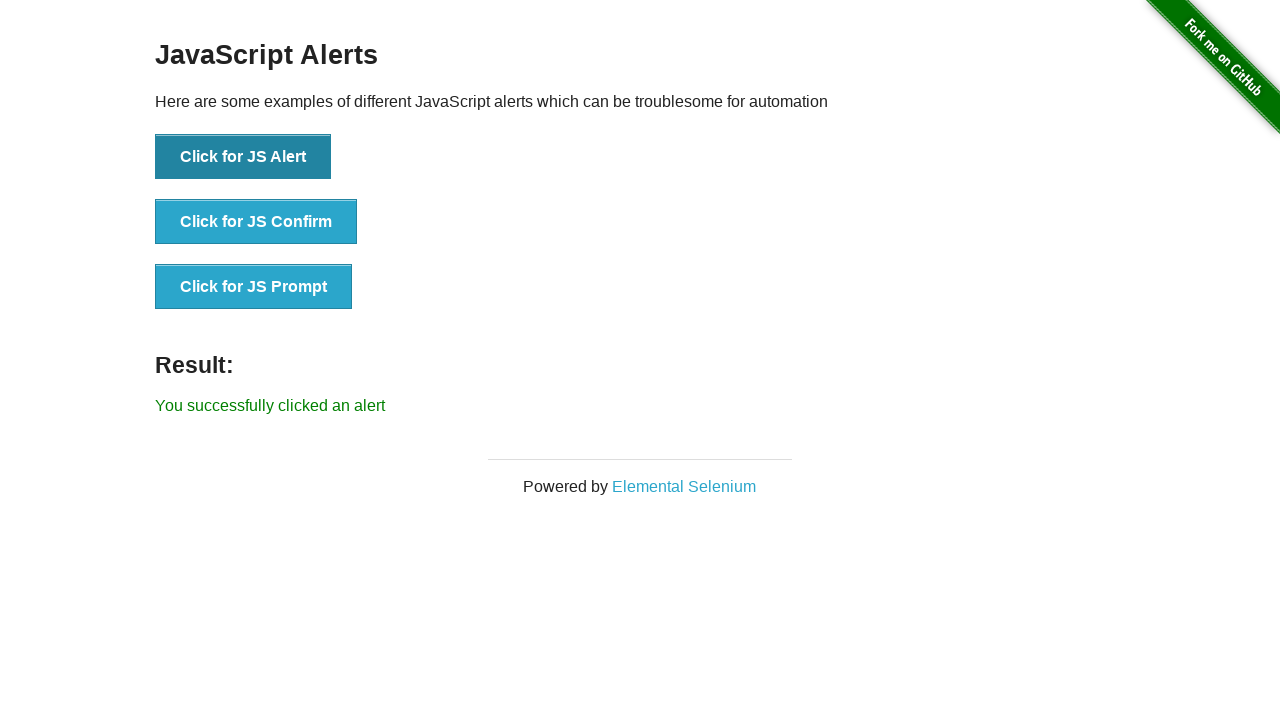

Retrieved result message text
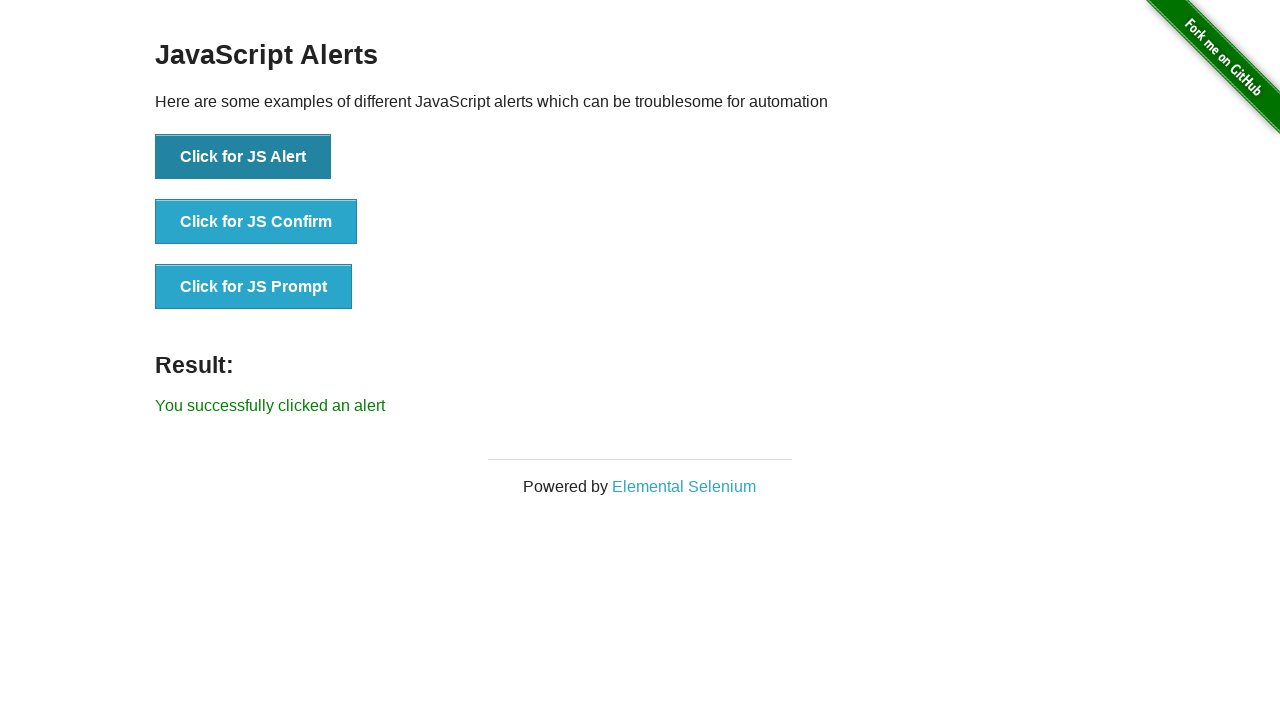

Verified success message contains expected text
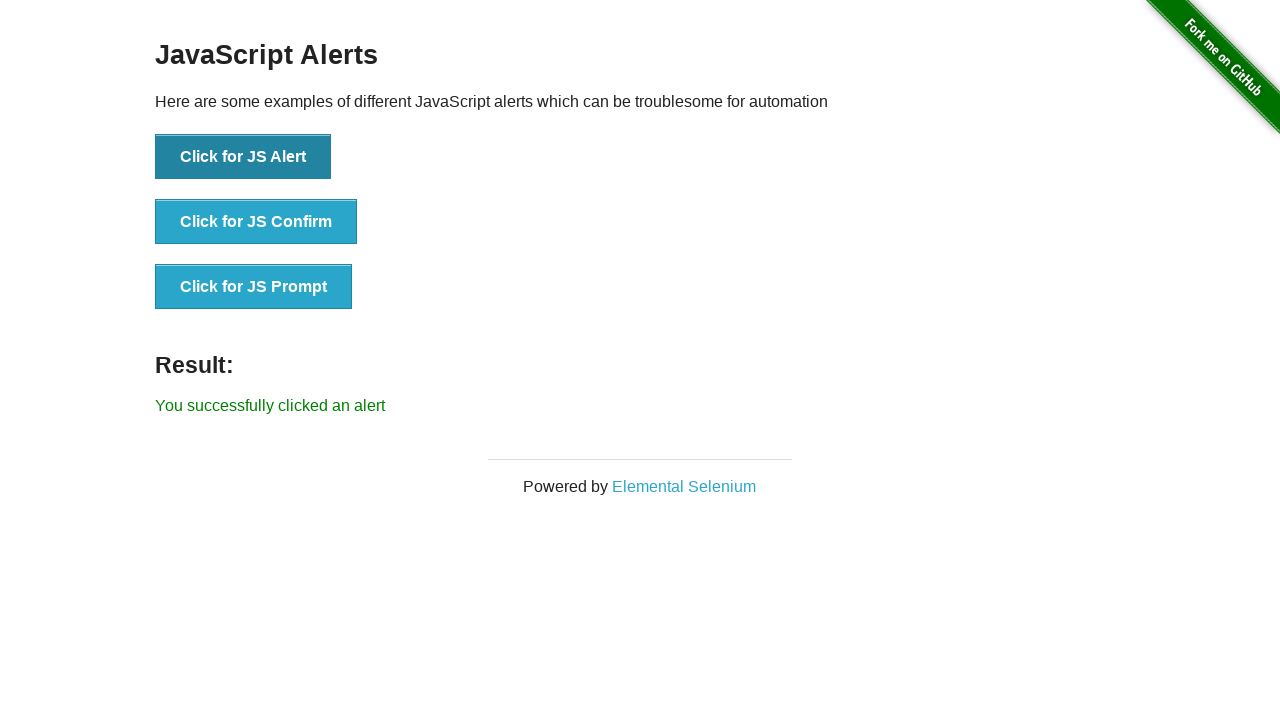

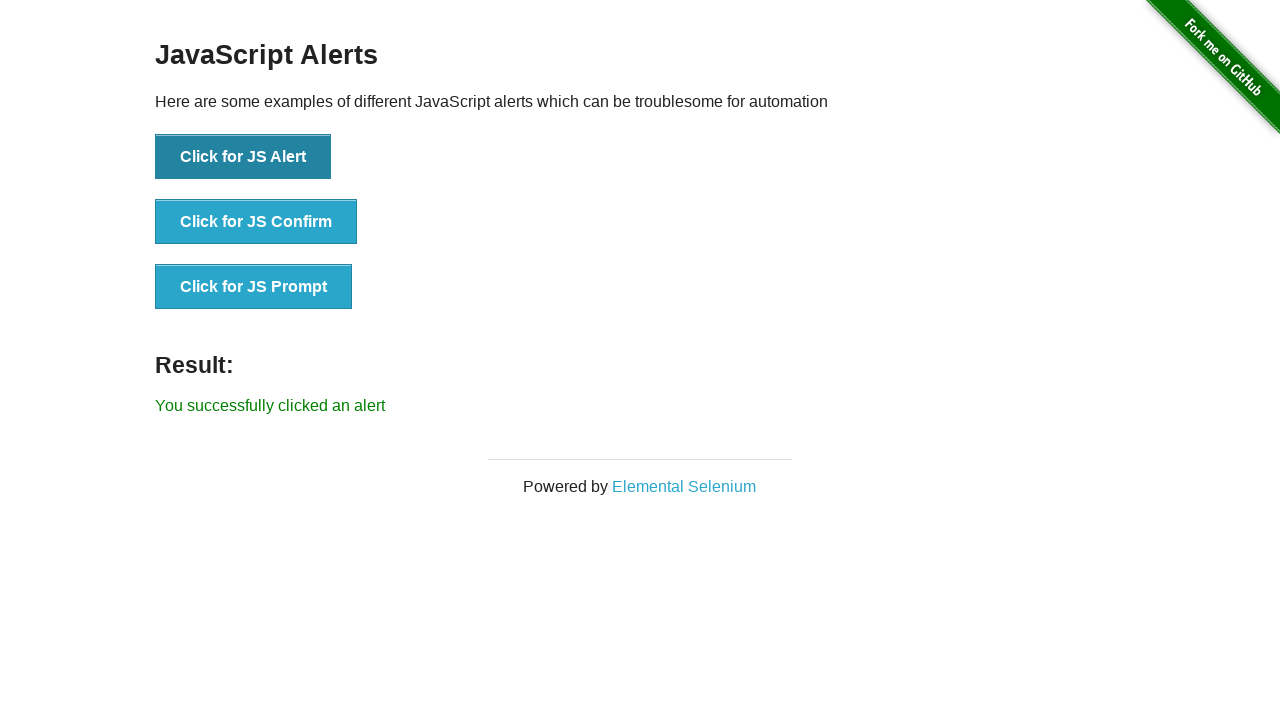